Tests dynamic loading functionality by clicking a start button and waiting for dynamically loaded content to appear on the page

Starting URL: https://the-internet.herokuapp.com/dynamic_loading/1

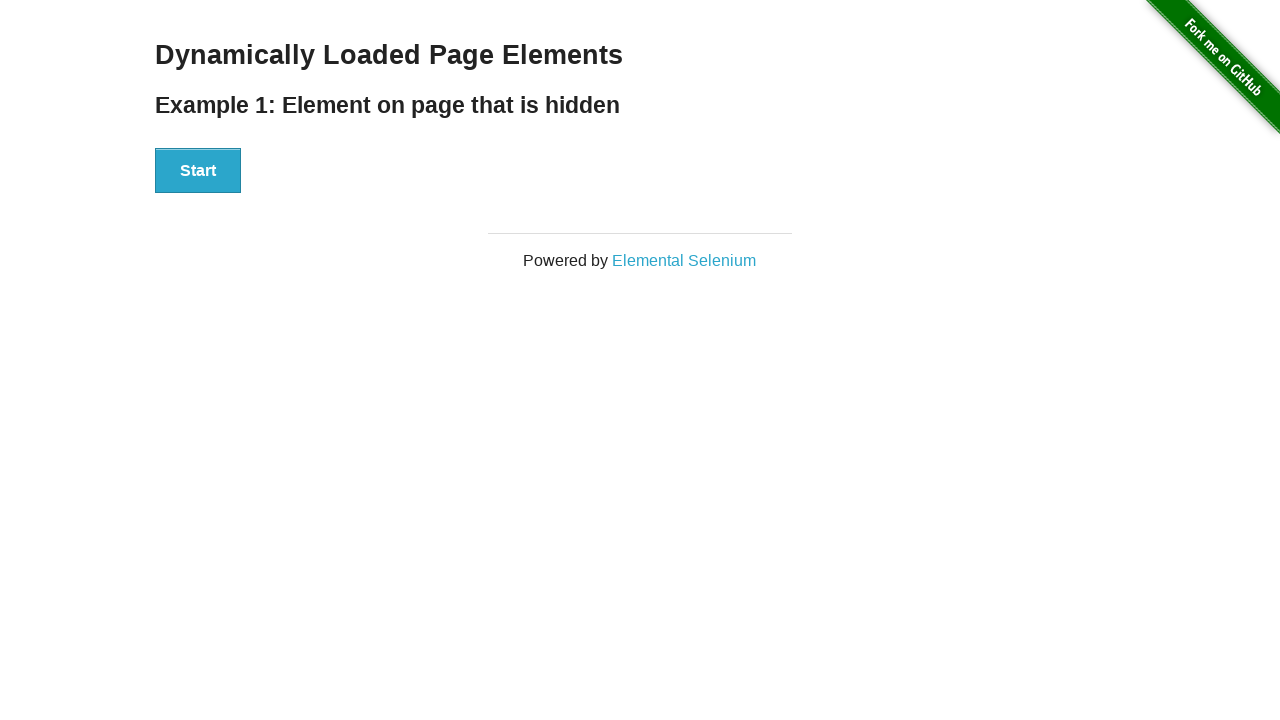

Clicked start button to trigger dynamic loading at (198, 171) on xpath=//*[@id='start']/button
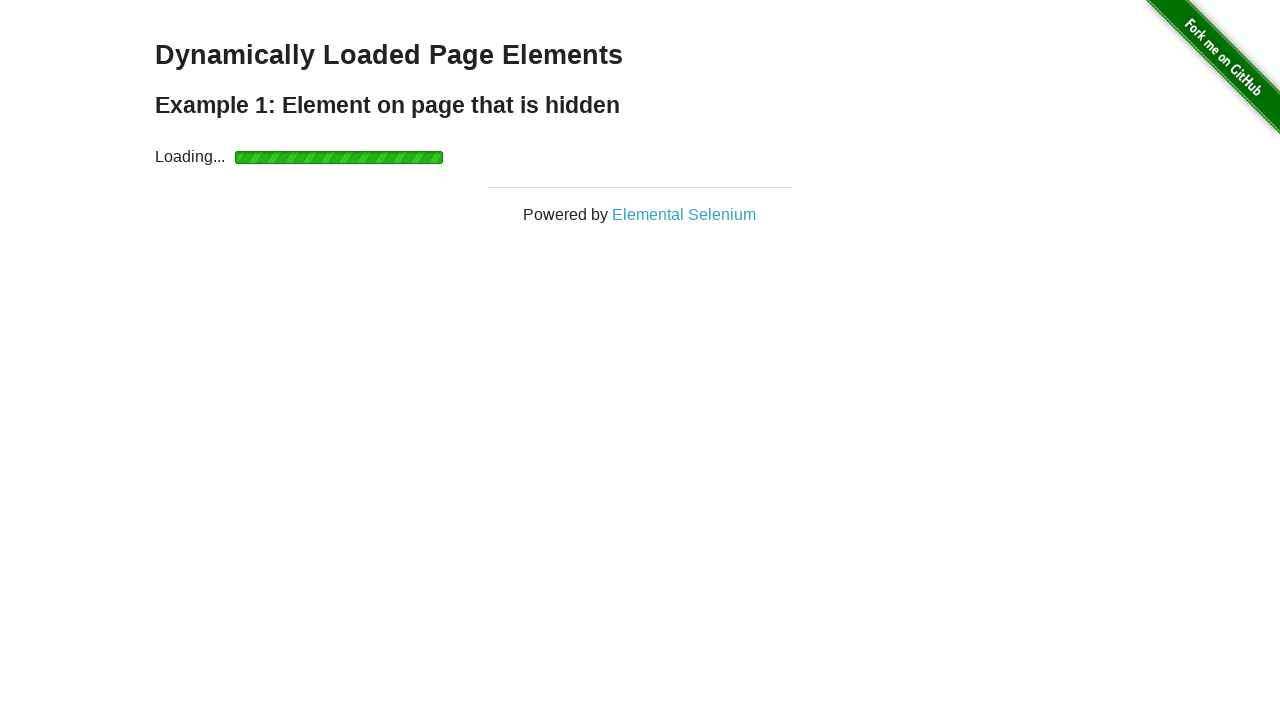

Dynamically loaded content appeared on the page
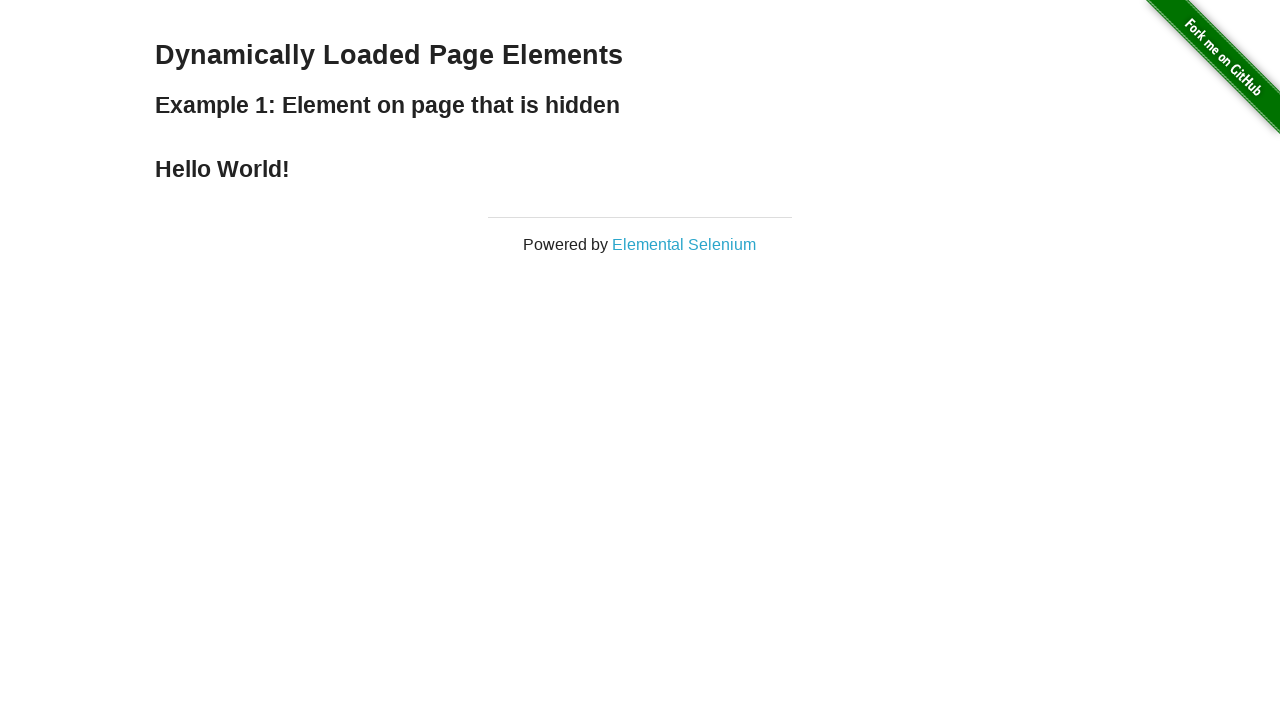

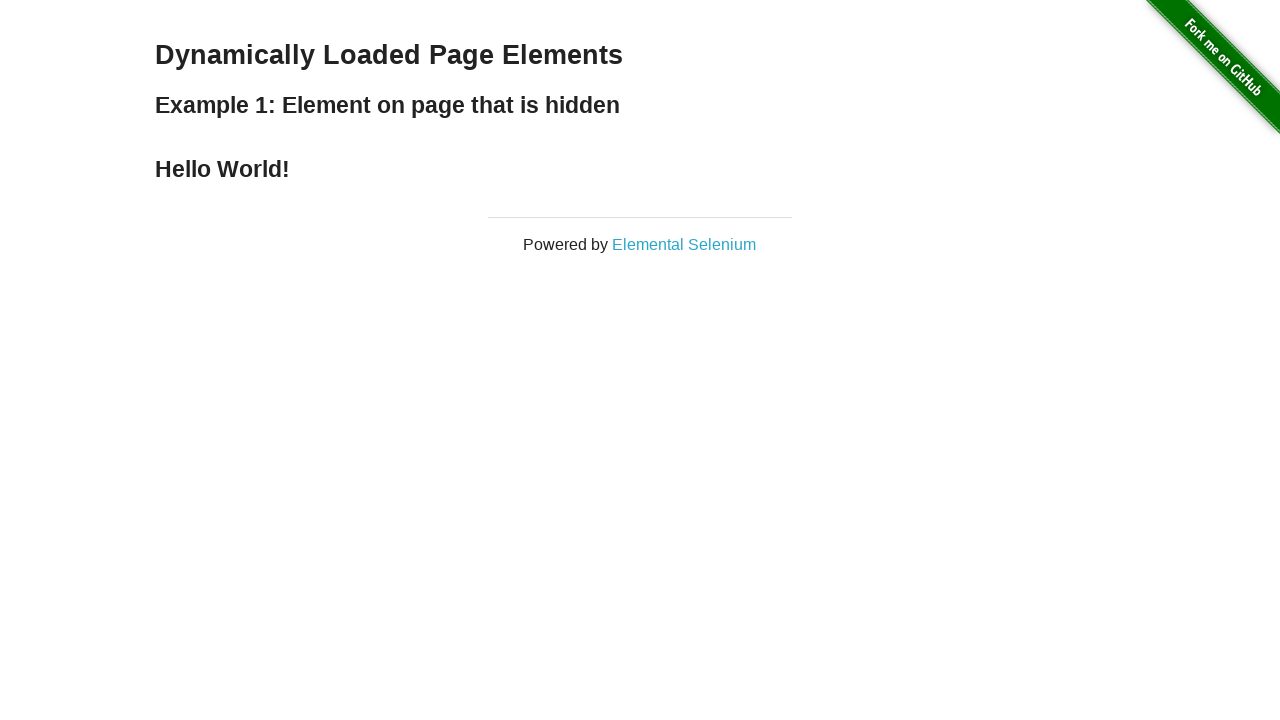